Tests opening navigation menu links in new tabs and switching between them to verify each page loads correctly

Starting URL: https://www.qaclickacademy.com/

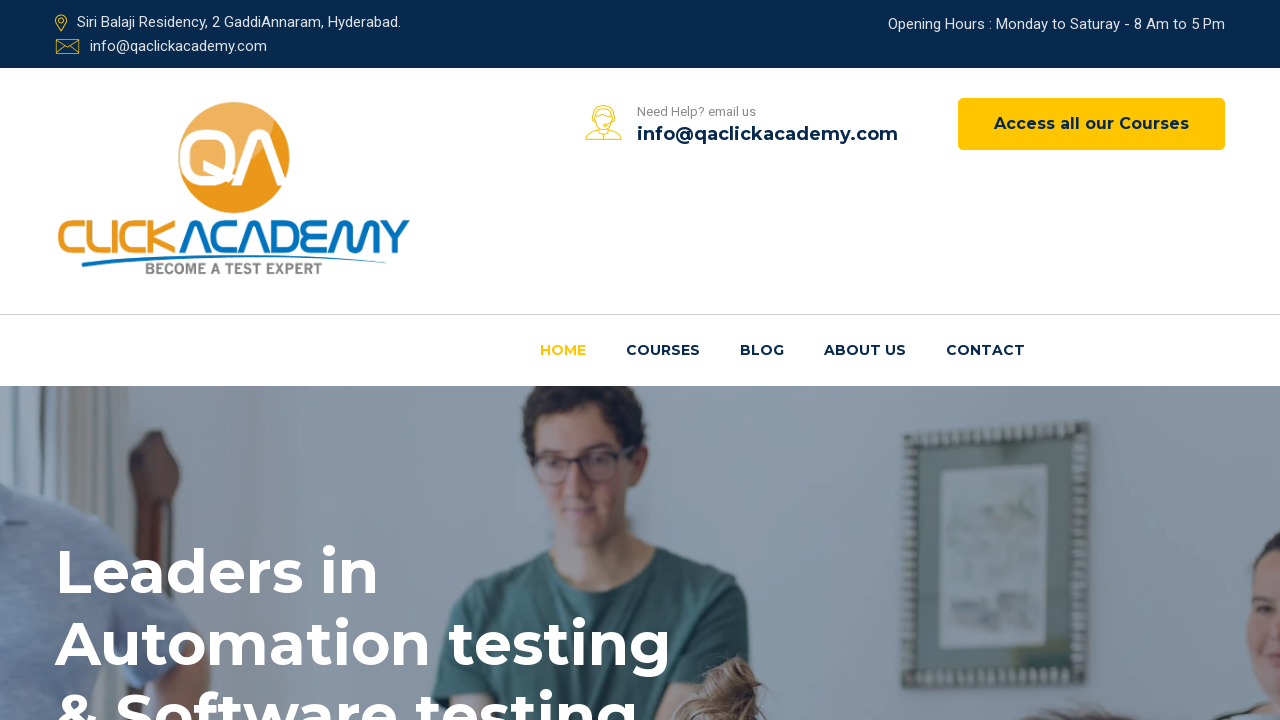

Retrieved all navigation links from navbar
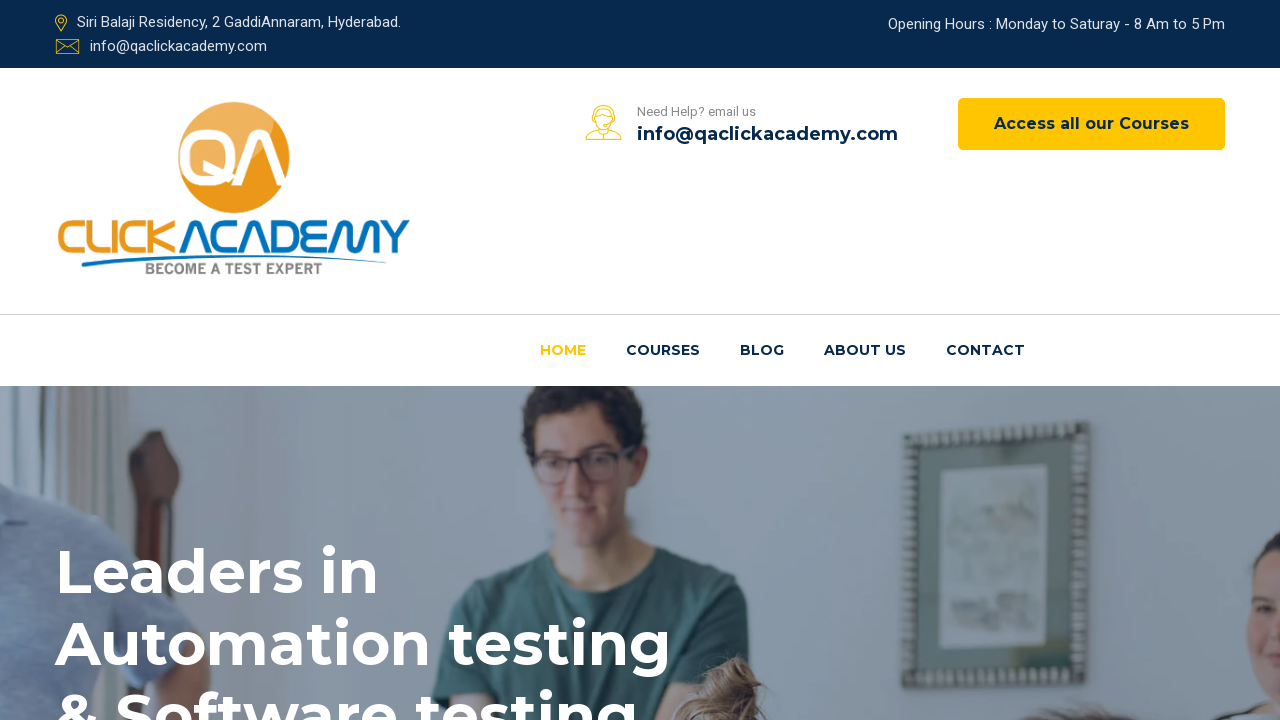

Found 5 navigation links in total
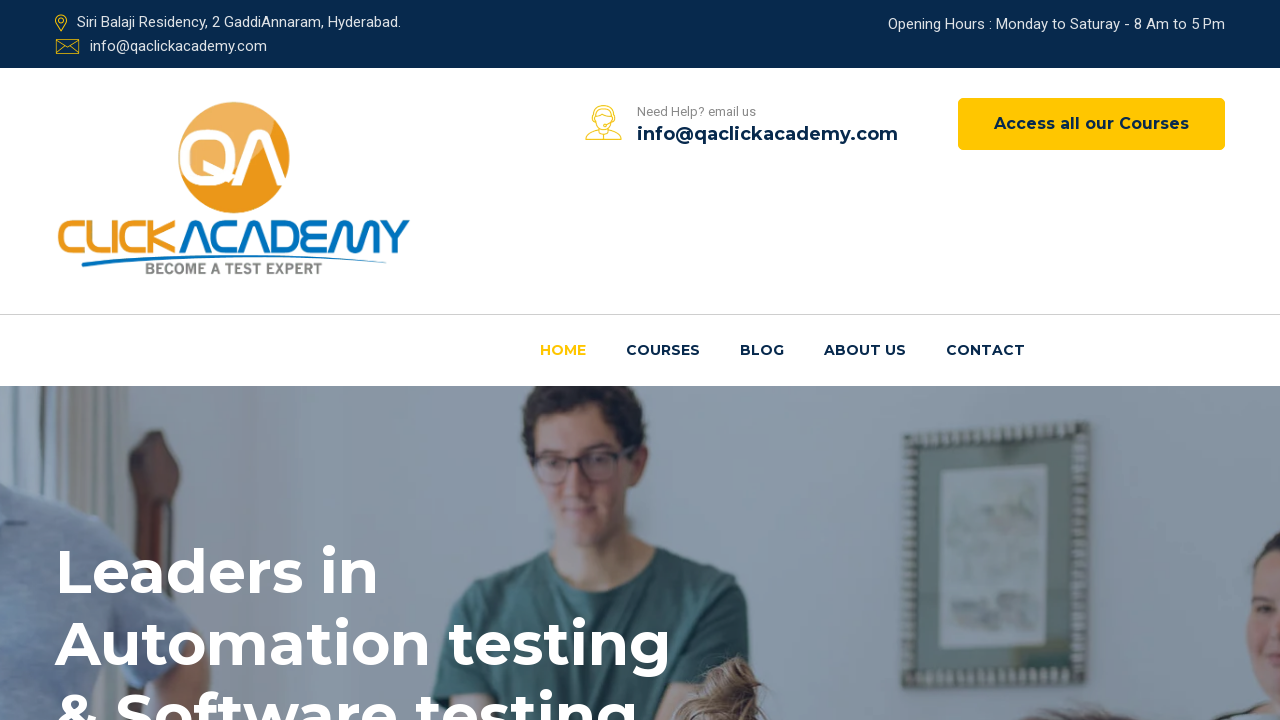

Opened navigation link 1 in a new tab using Ctrl+Click at (663, 351) on xpath=//ul[@class='navbar-nav ml-auto']/li/a >> nth=1
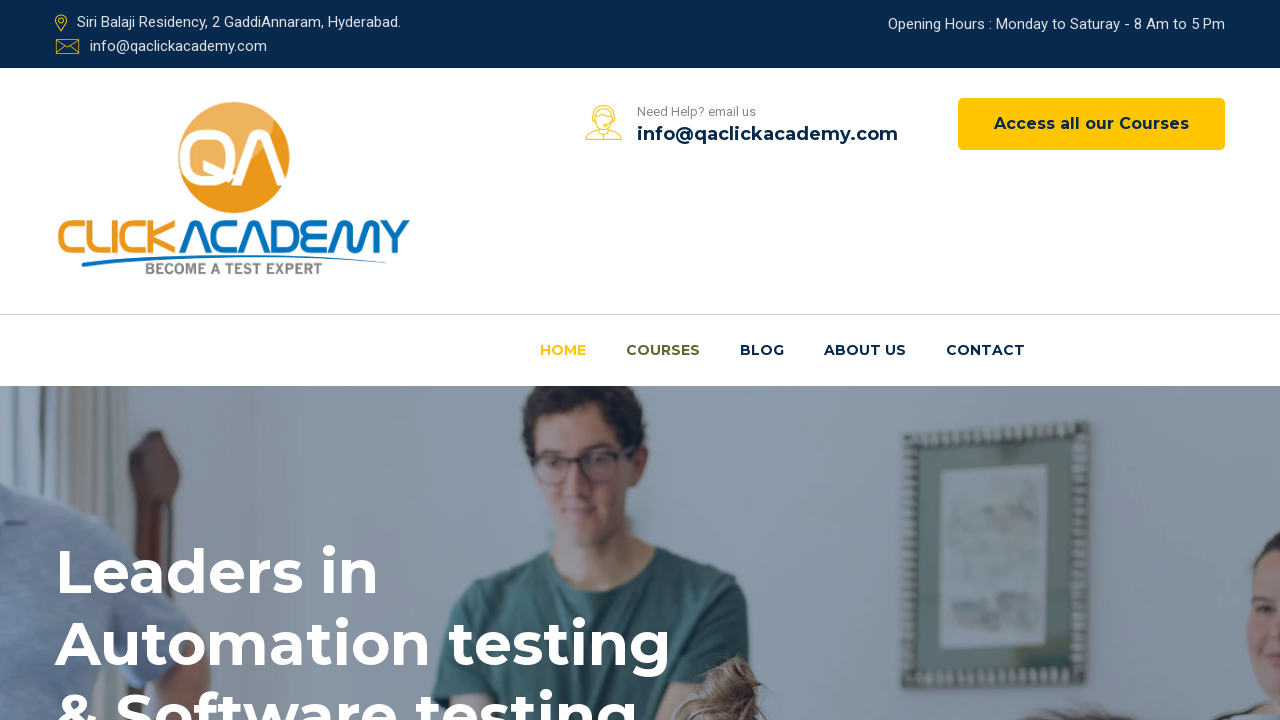

Opened navigation link 2 in a new tab using Ctrl+Click at (762, 351) on xpath=//ul[@class='navbar-nav ml-auto']/li/a >> nth=2
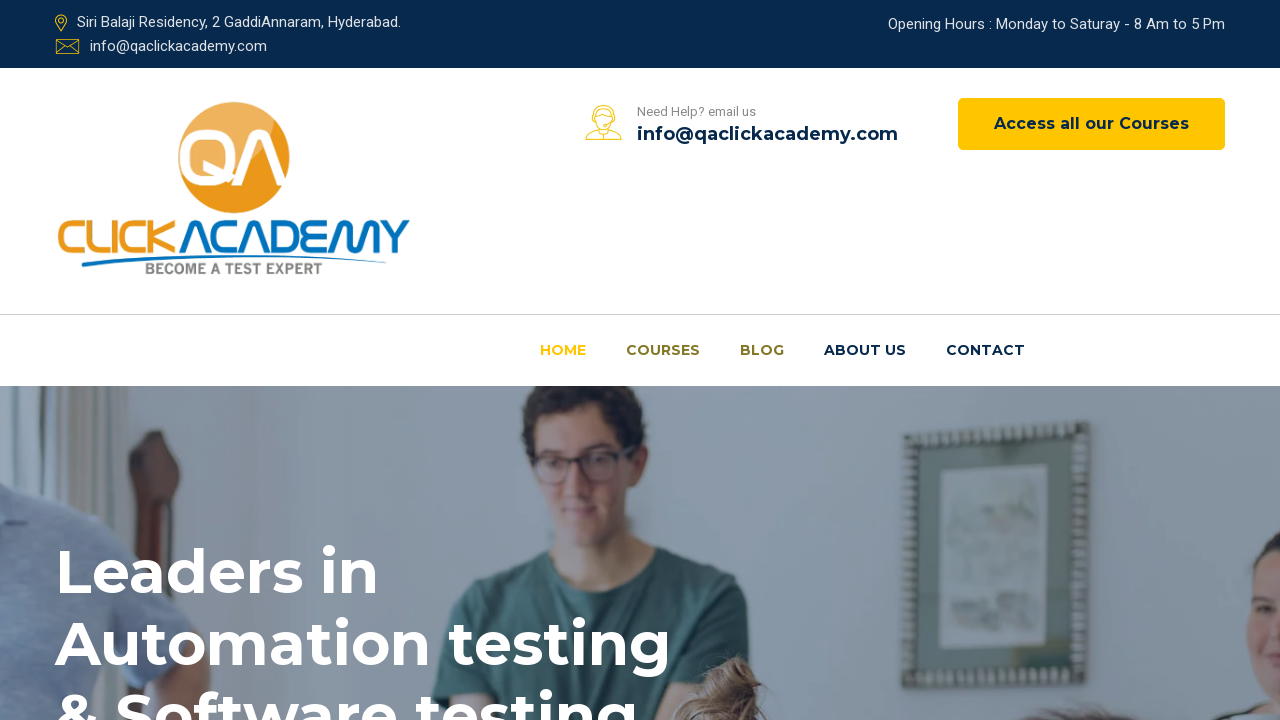

Opened navigation link 3 in a new tab using Ctrl+Click at (865, 351) on xpath=//ul[@class='navbar-nav ml-auto']/li/a >> nth=3
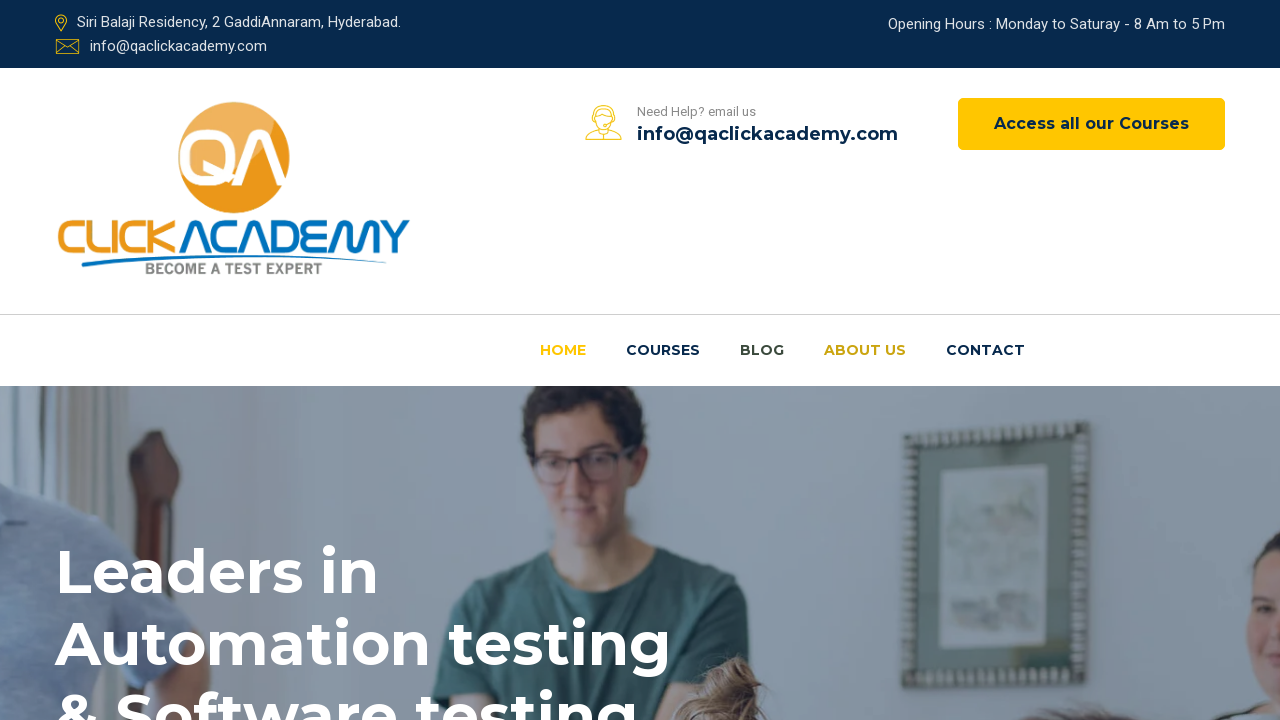

Opened navigation link 4 in a new tab using Ctrl+Click at (986, 351) on xpath=//ul[@class='navbar-nav ml-auto']/li/a >> nth=4
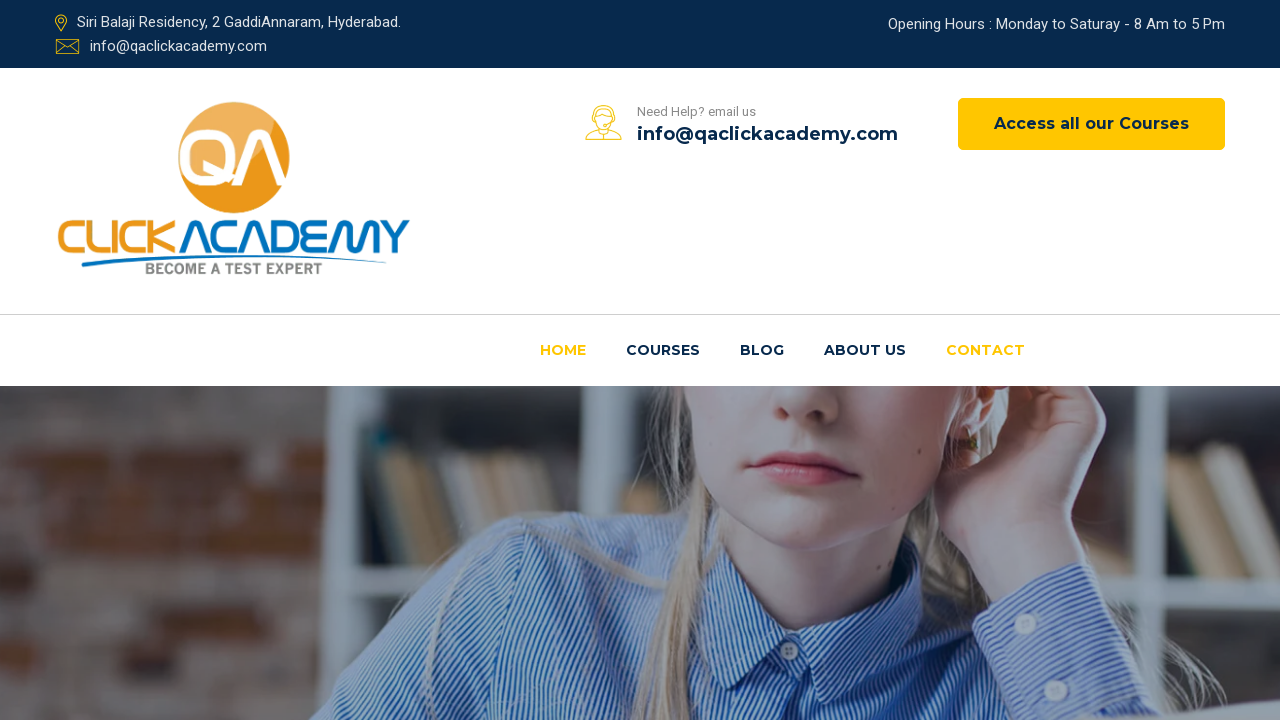

Retrieved all open tabs - total of 5 pages
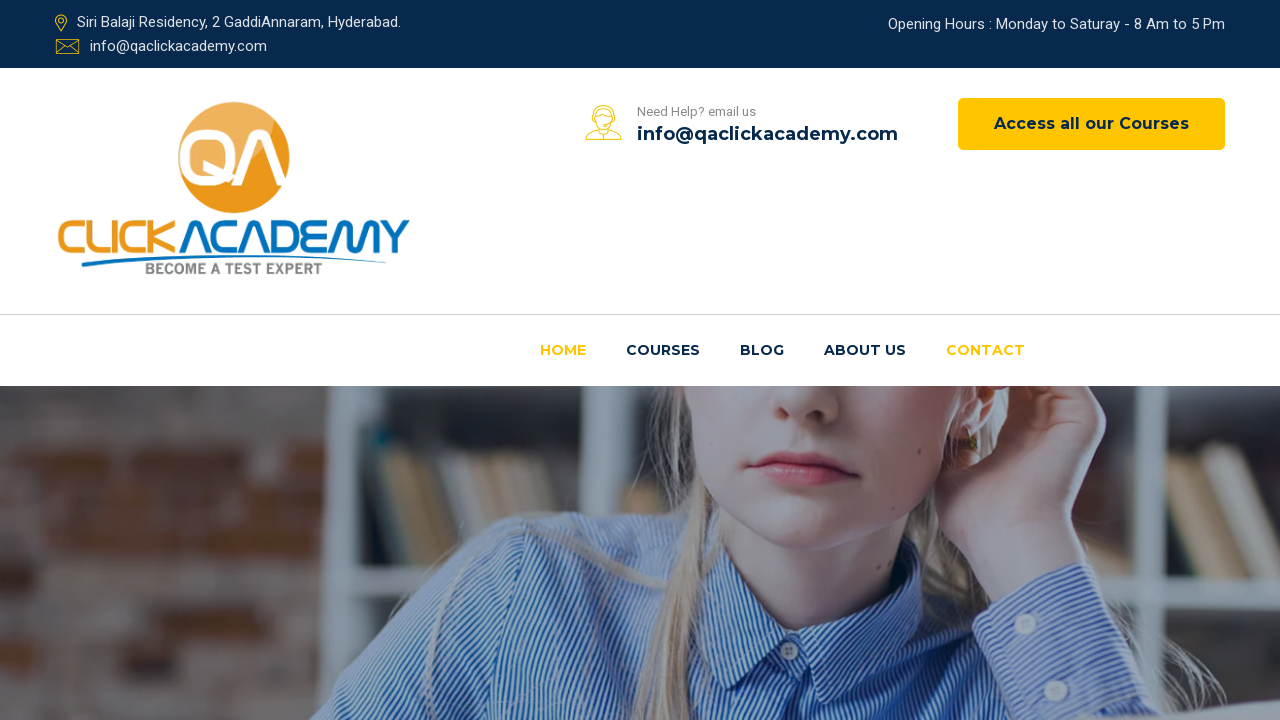

Switched focus to tab with URL: https://www.qaclickacademy.com/
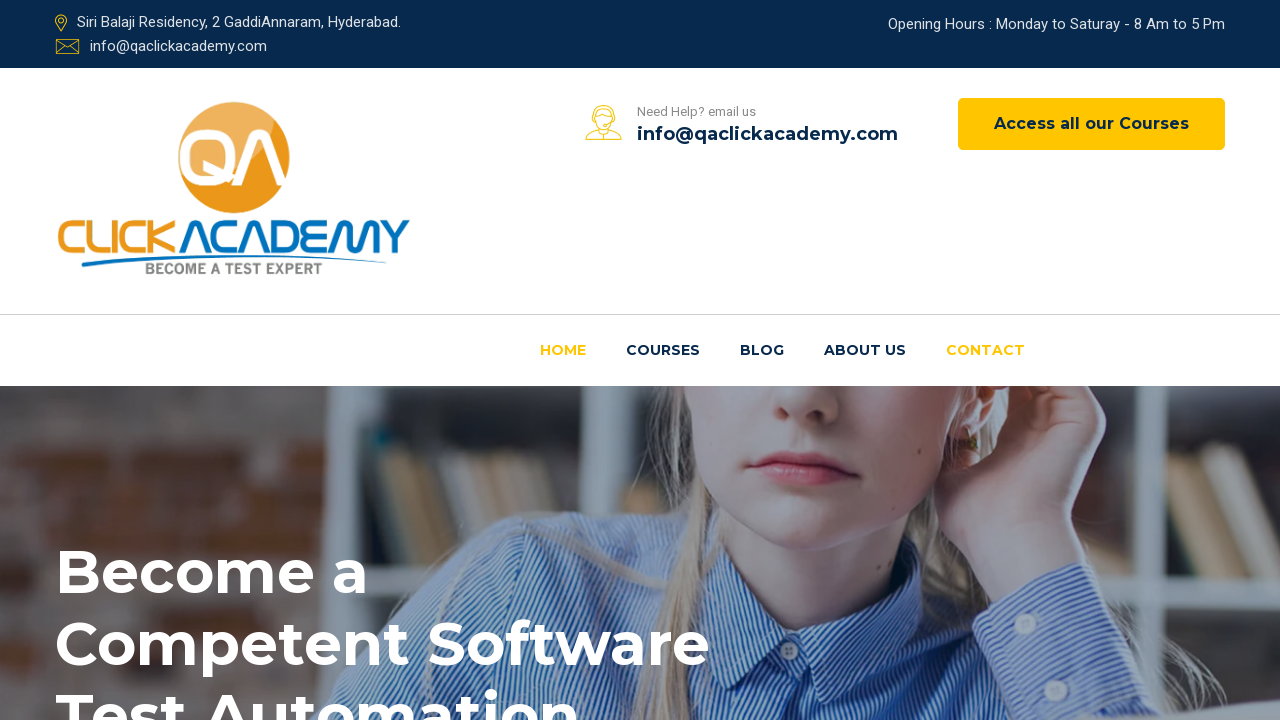

Waited for page to reach domcontentloaded state - URL: https://www.qaclickacademy.com/
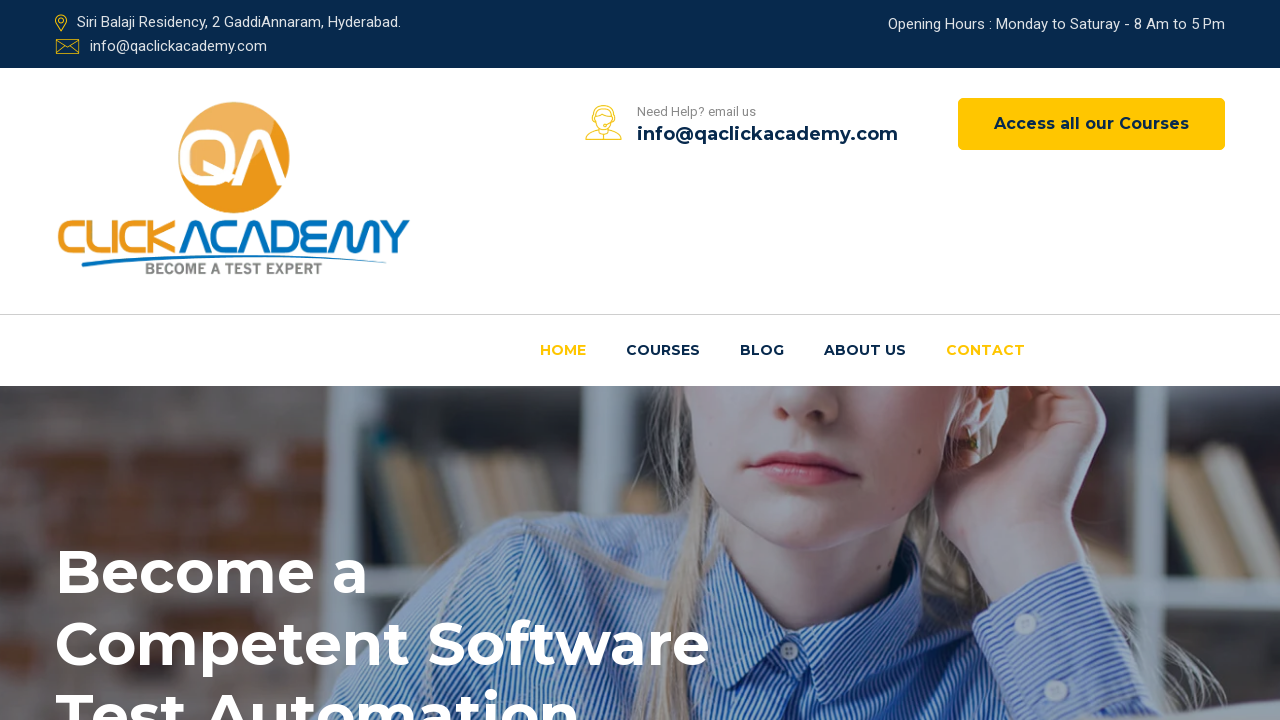

Switched focus to tab with URL: https://www.udemy.com/user/testing-minds/
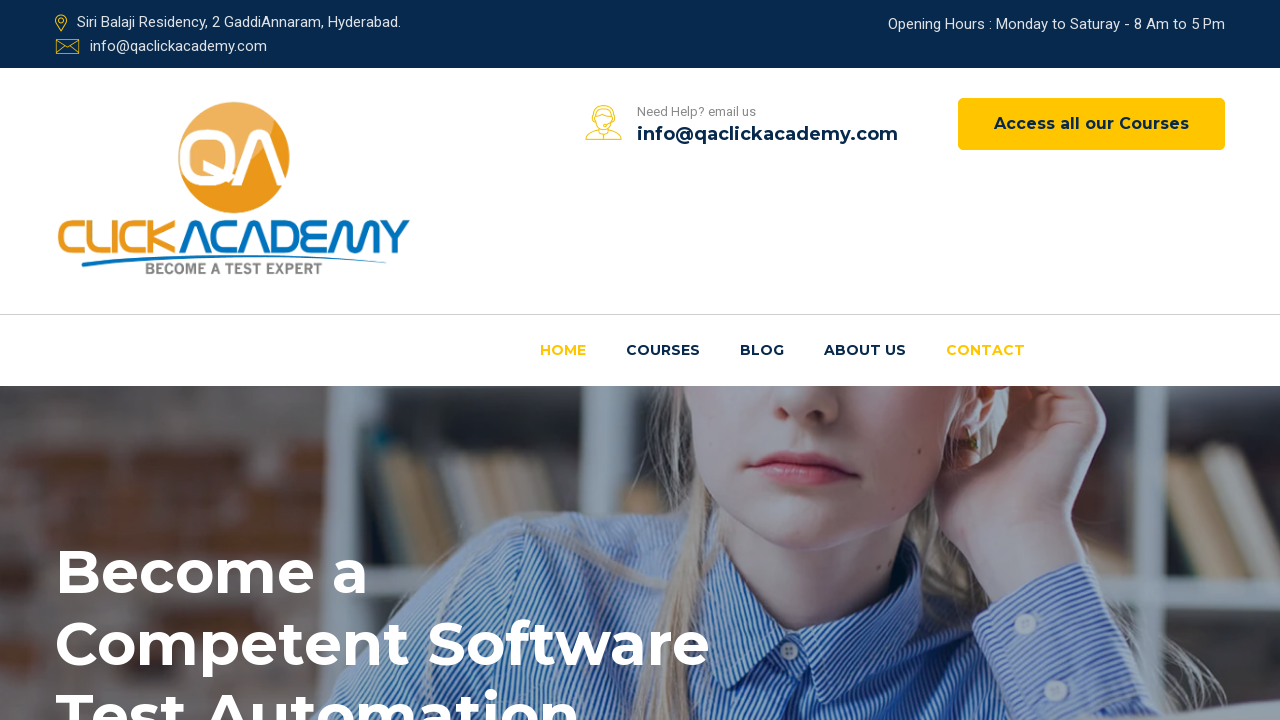

Waited for page to reach domcontentloaded state - URL: https://www.udemy.com/user/testing-minds/
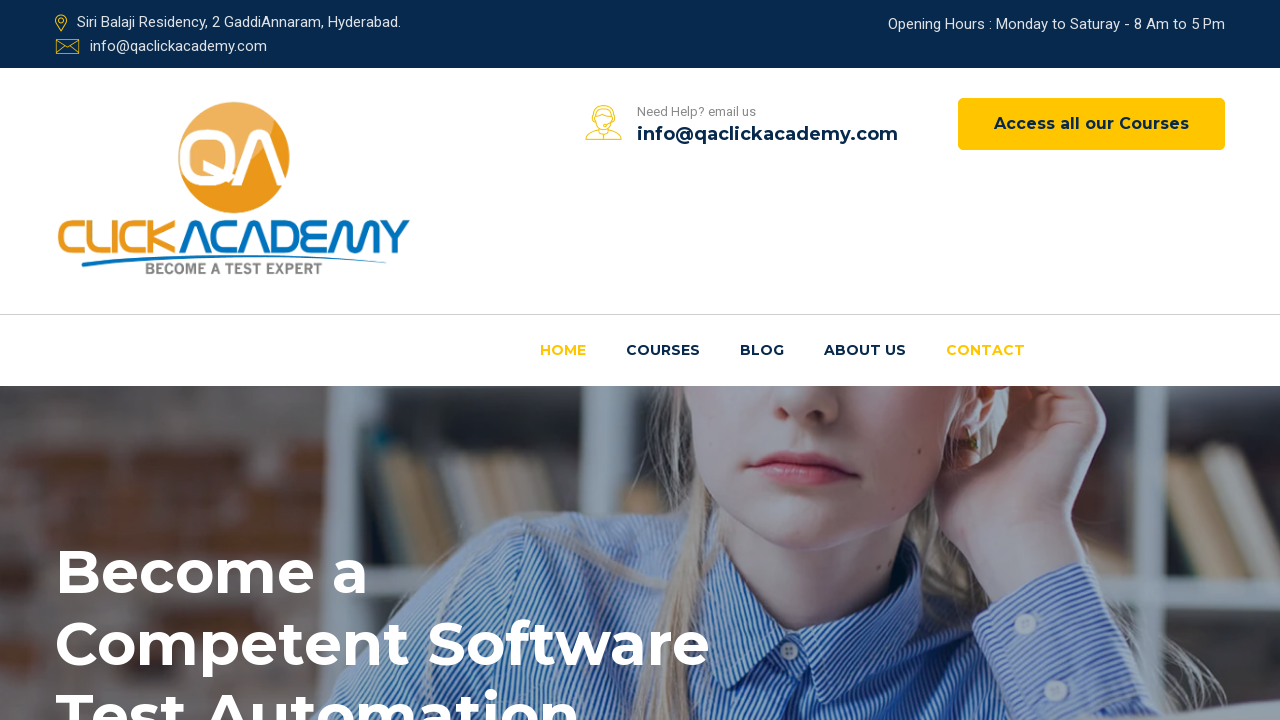

Switched focus to tab with URL: https://www.qaclickacademy.com/blog/
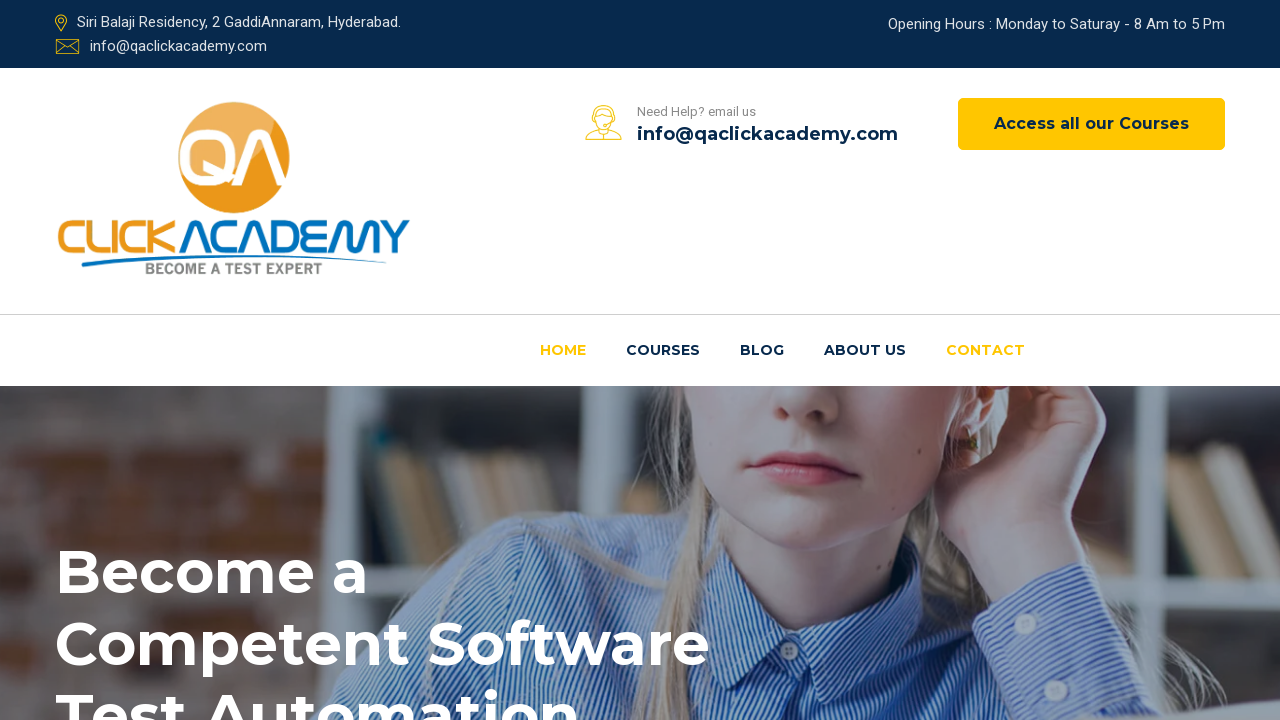

Waited for page to reach domcontentloaded state - URL: https://www.qaclickacademy.com/blog/
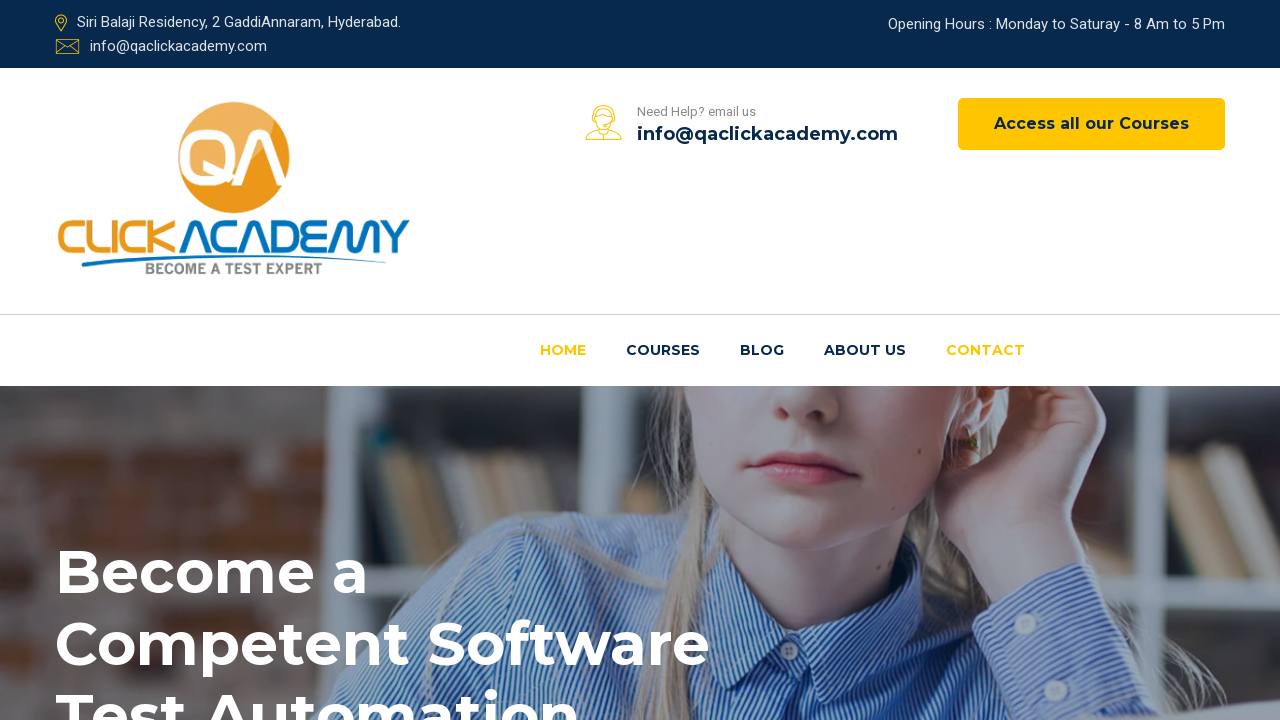

Switched focus to tab with URL: https://www.qaclickacademy.com/about.html
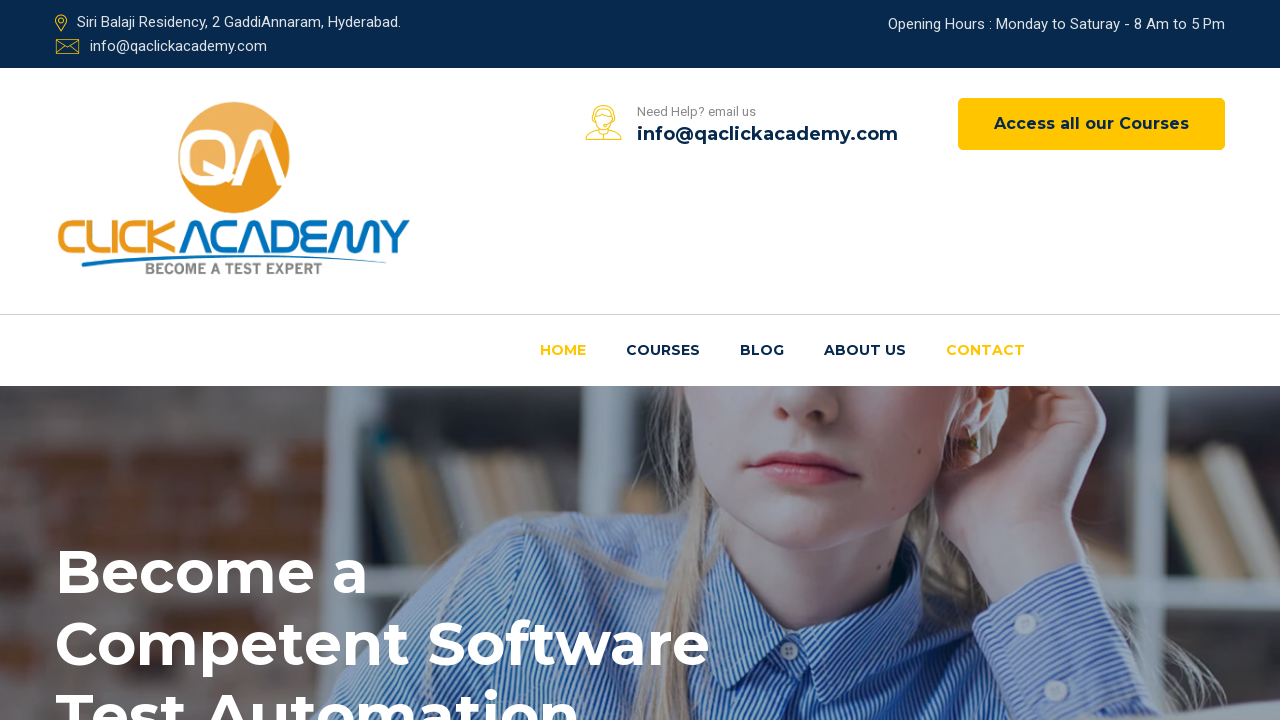

Waited for page to reach domcontentloaded state - URL: https://www.qaclickacademy.com/about.html
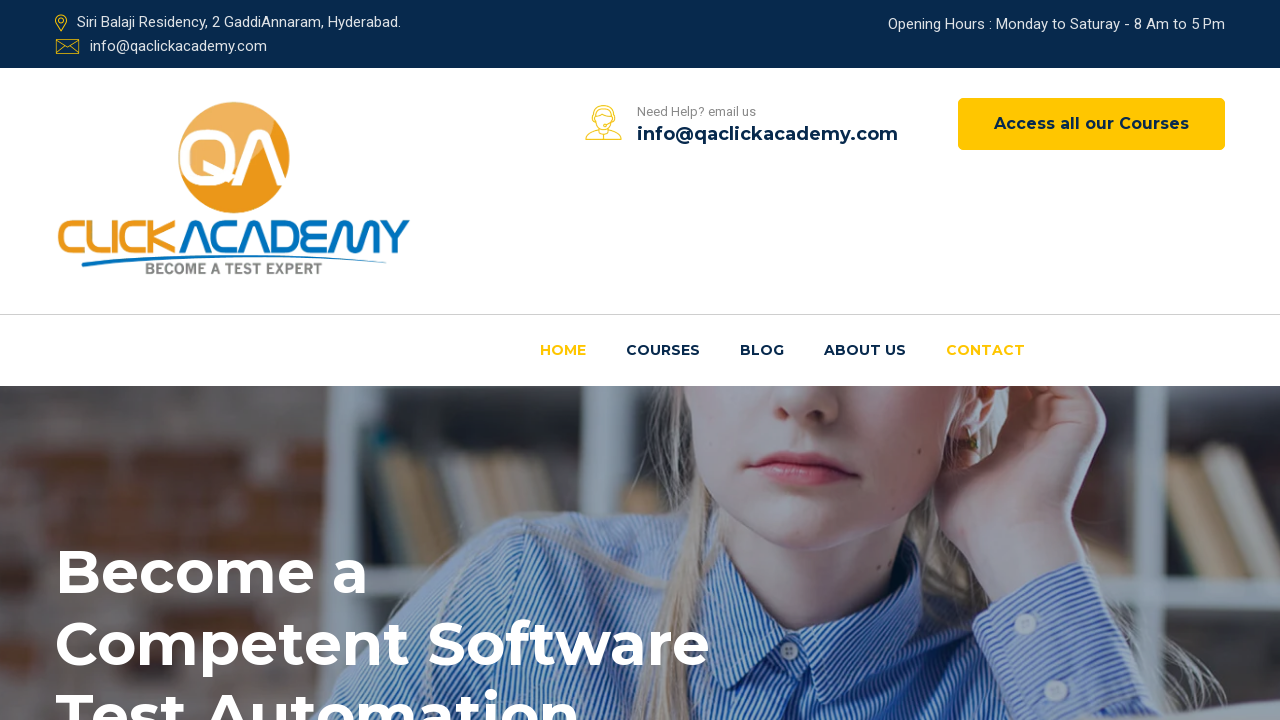

Switched focus to tab with URL: https://www.qaclickacademy.com/contactus.html
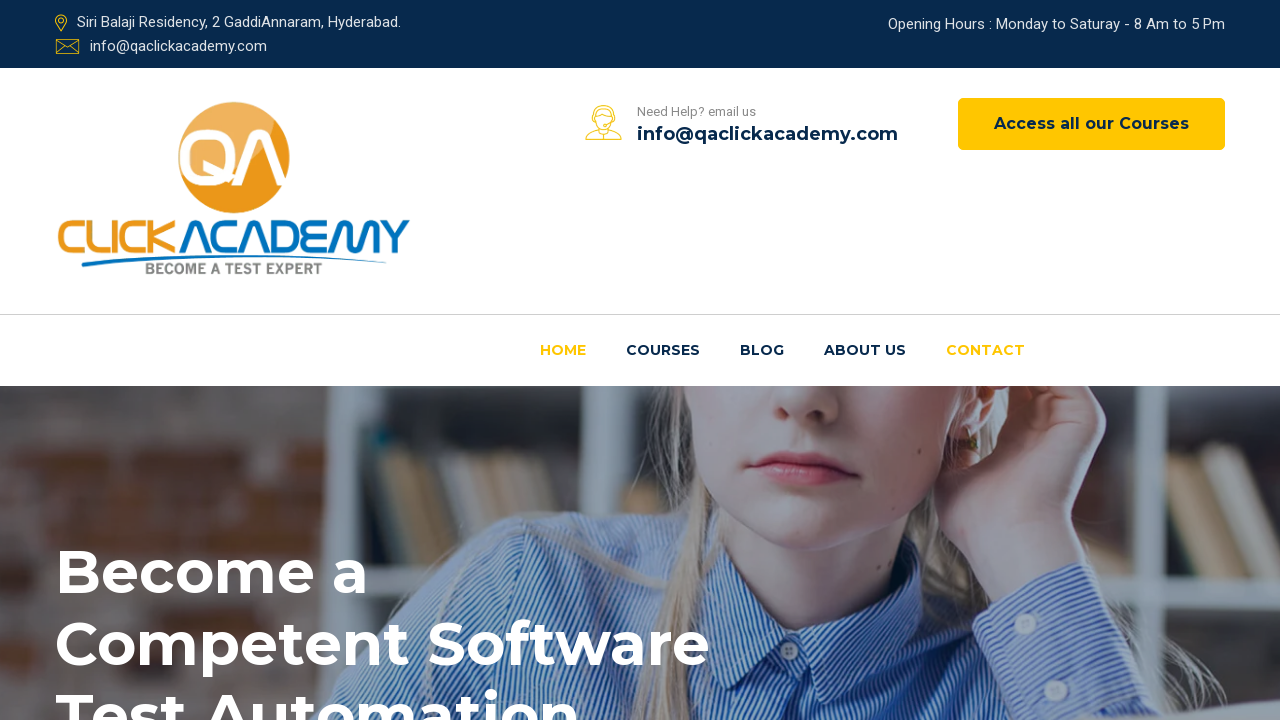

Waited for page to reach domcontentloaded state - URL: https://www.qaclickacademy.com/contactus.html
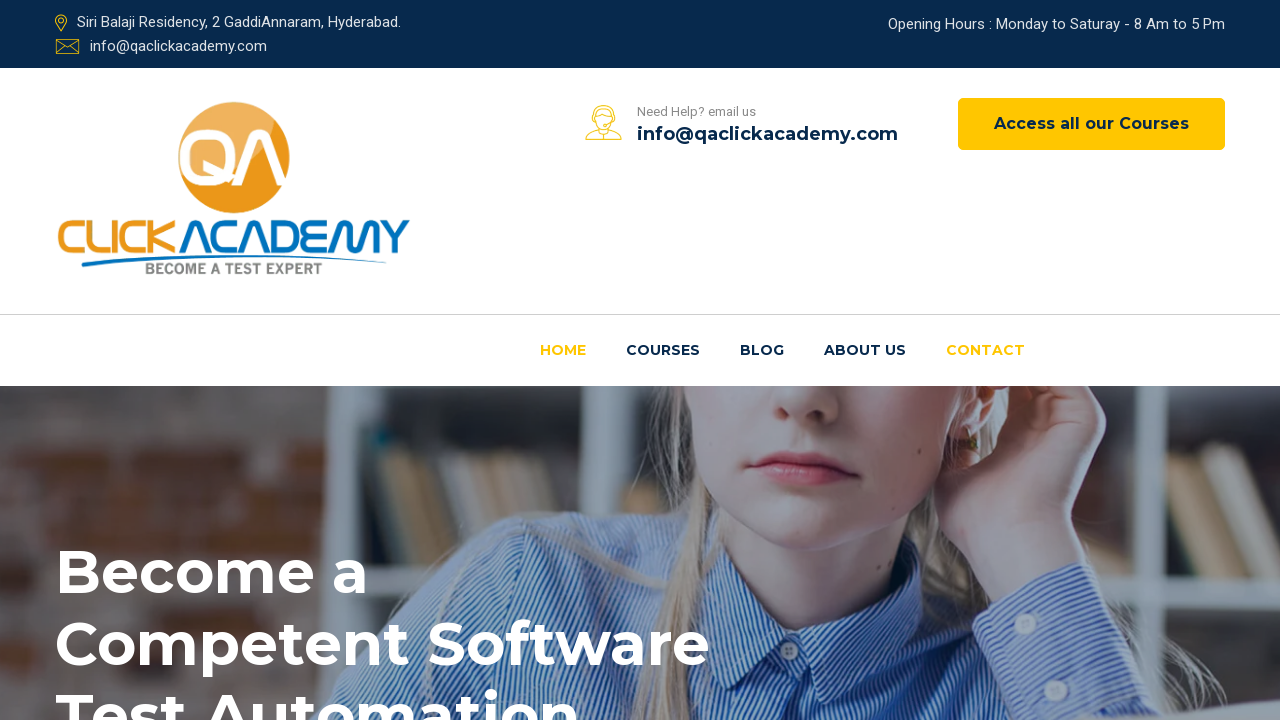

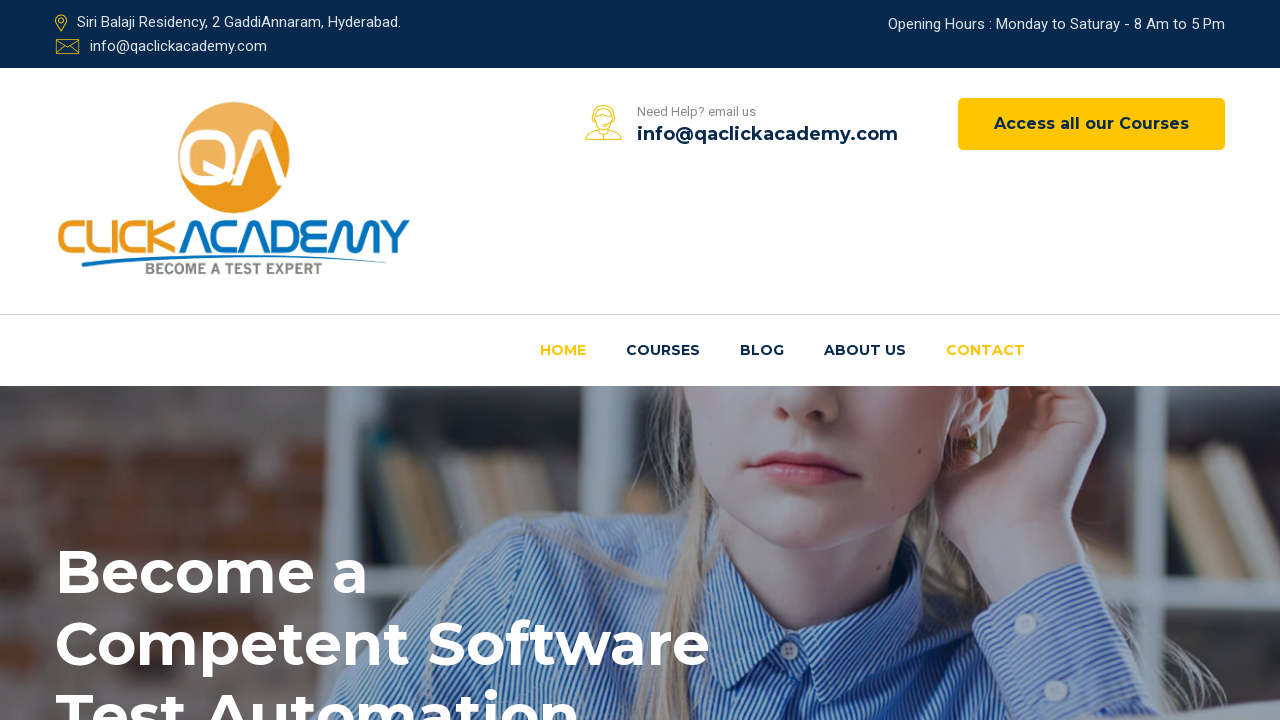